Tests dynamic page loading where the target element is hidden initially, clicks Start button and waits for finish text to become visible

Starting URL: http://the-internet.herokuapp.com/dynamic_loading/1

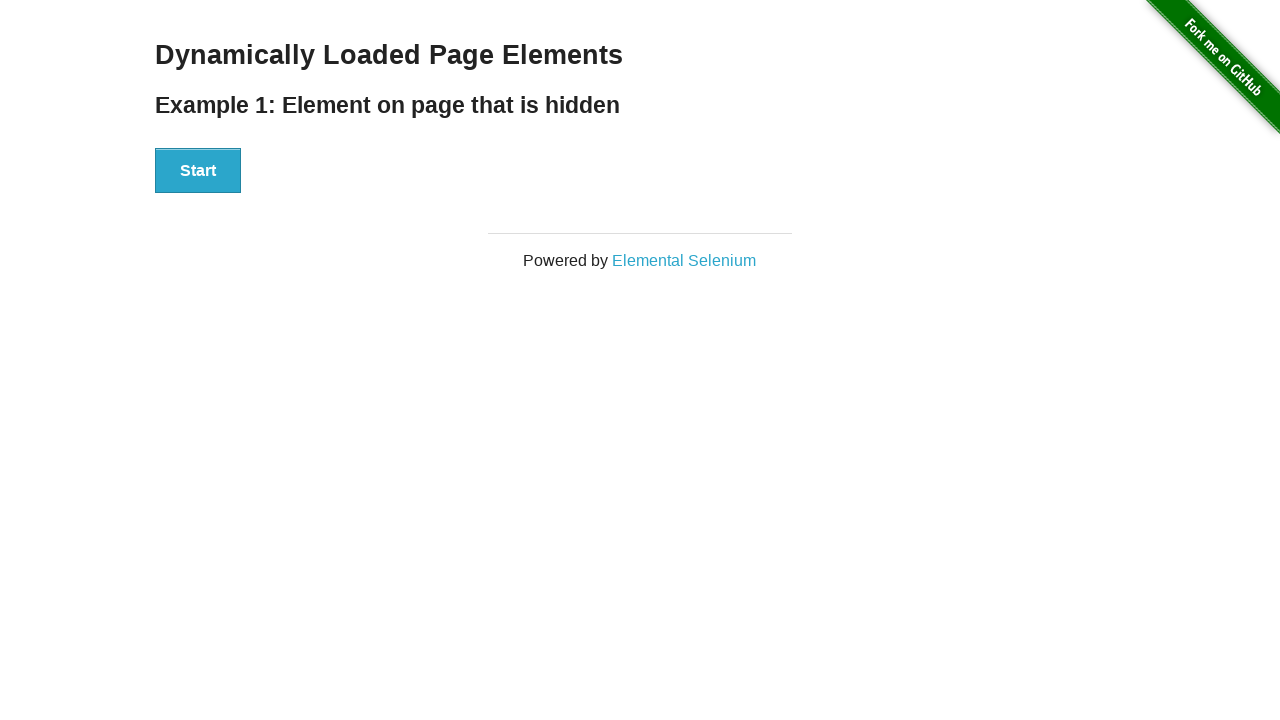

Clicked Start button to initiate dynamic loading at (198, 171) on #start button
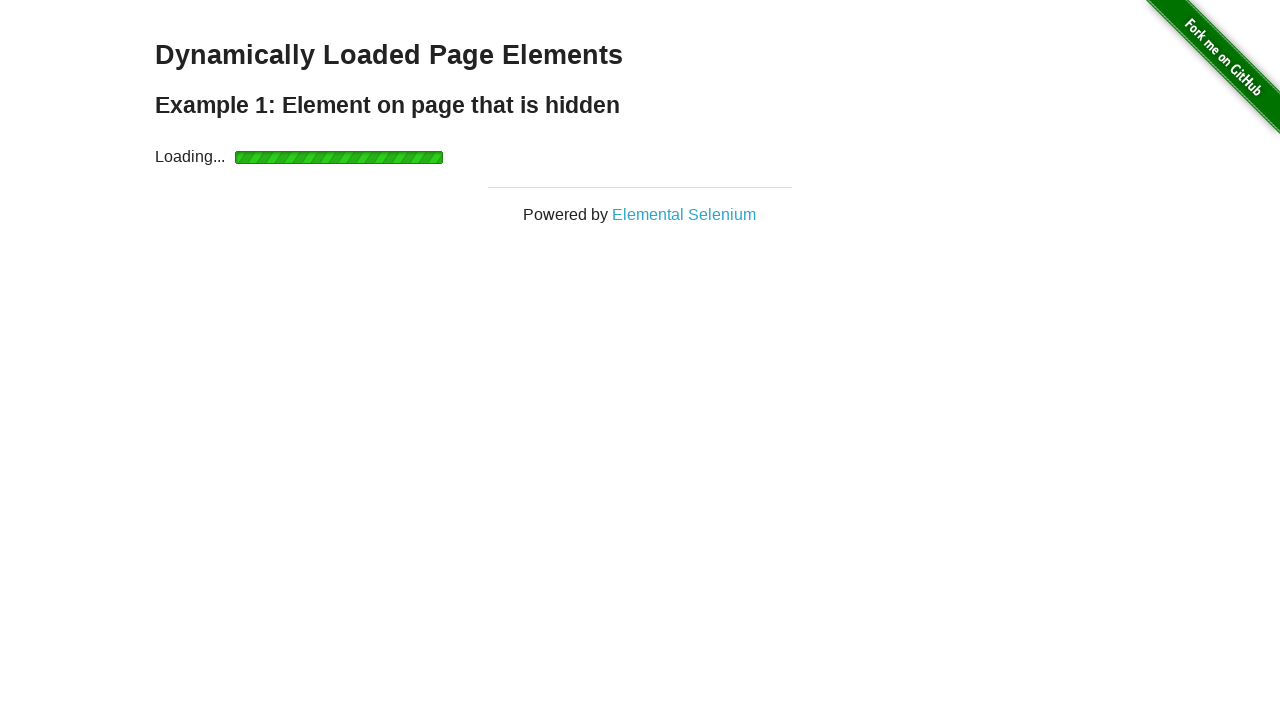

Waited for finish element to become visible after dynamic loading
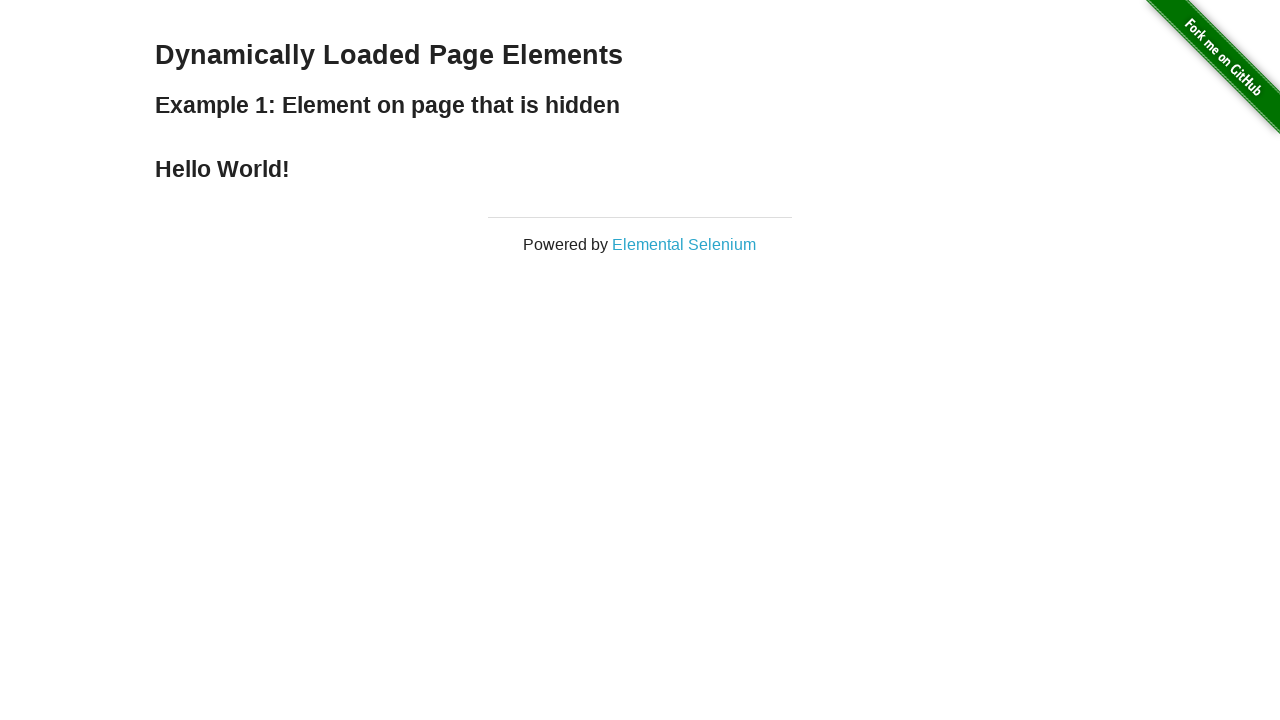

Verified that finish element is visible
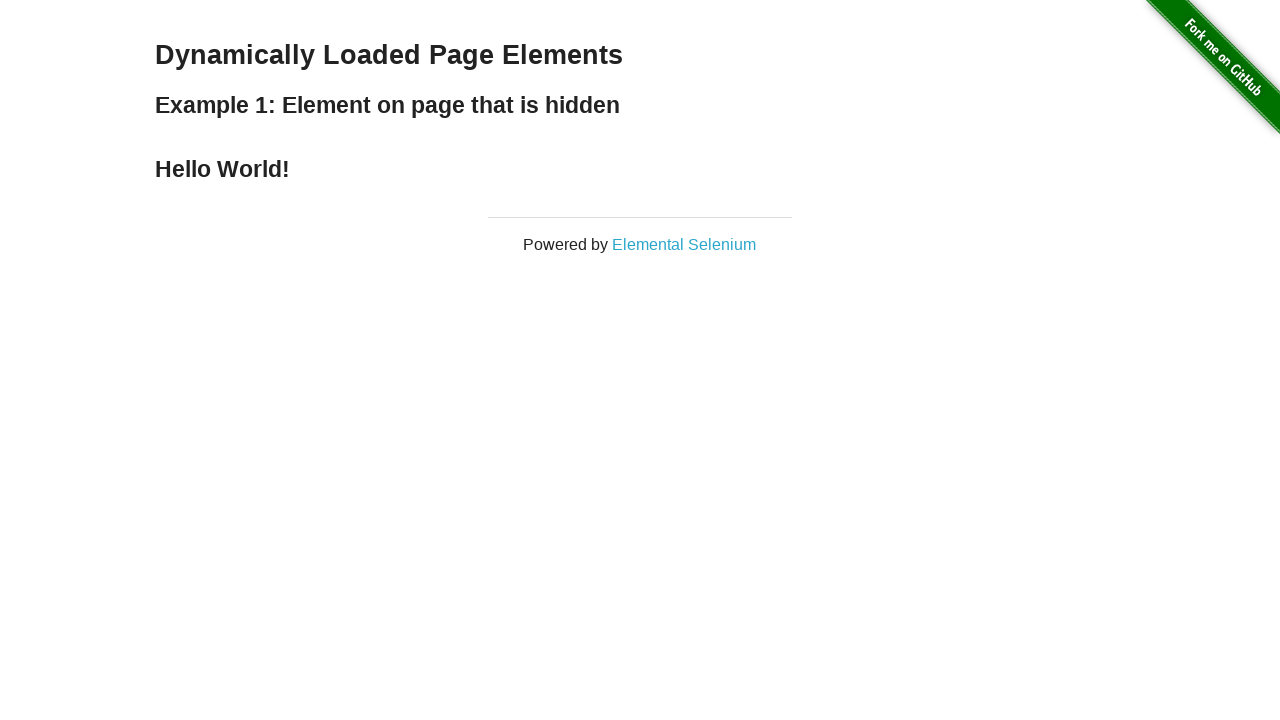

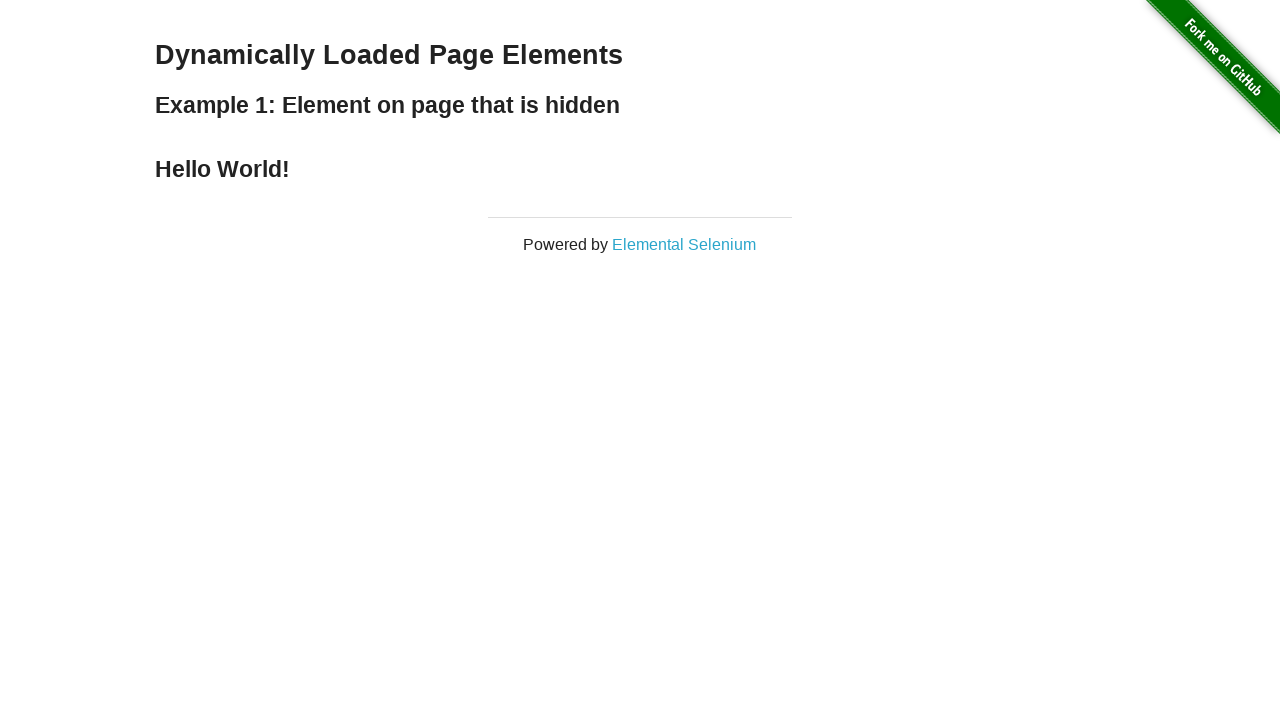